Tests that clicking the "About Scratch" link in the footer navigates to the correct URL

Starting URL: https://scratch.mit.edu

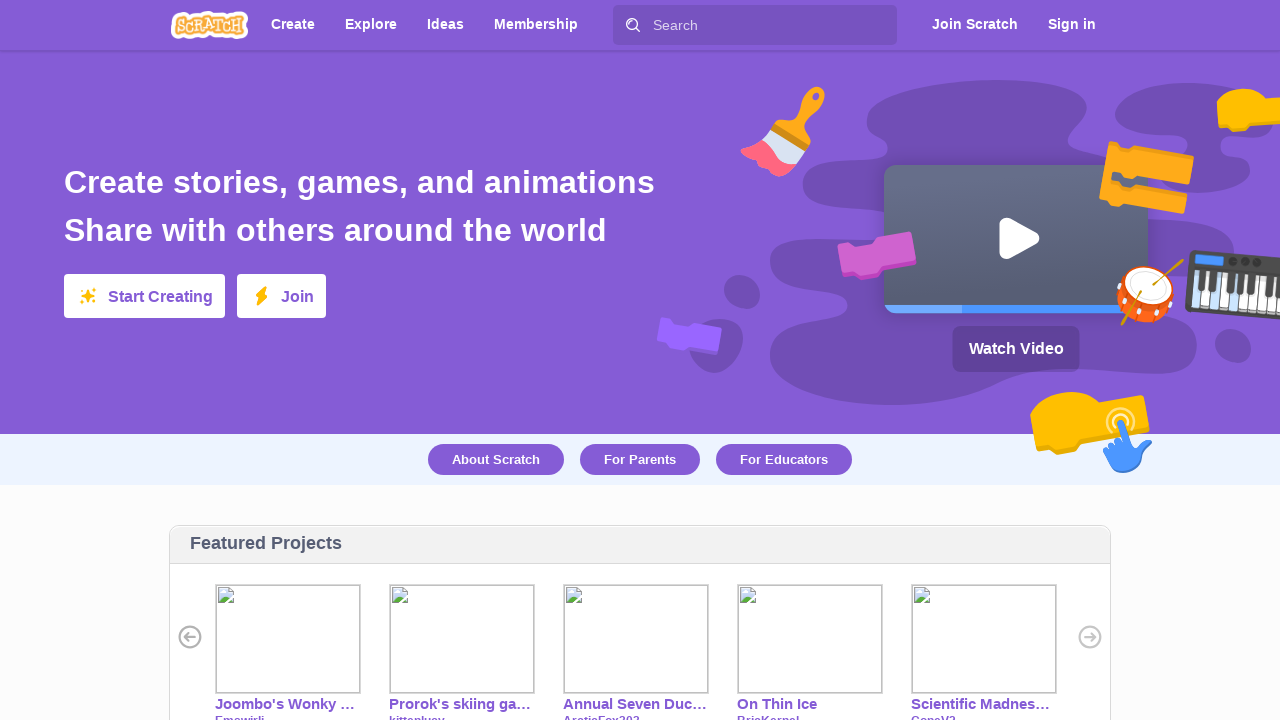

Footer element loaded
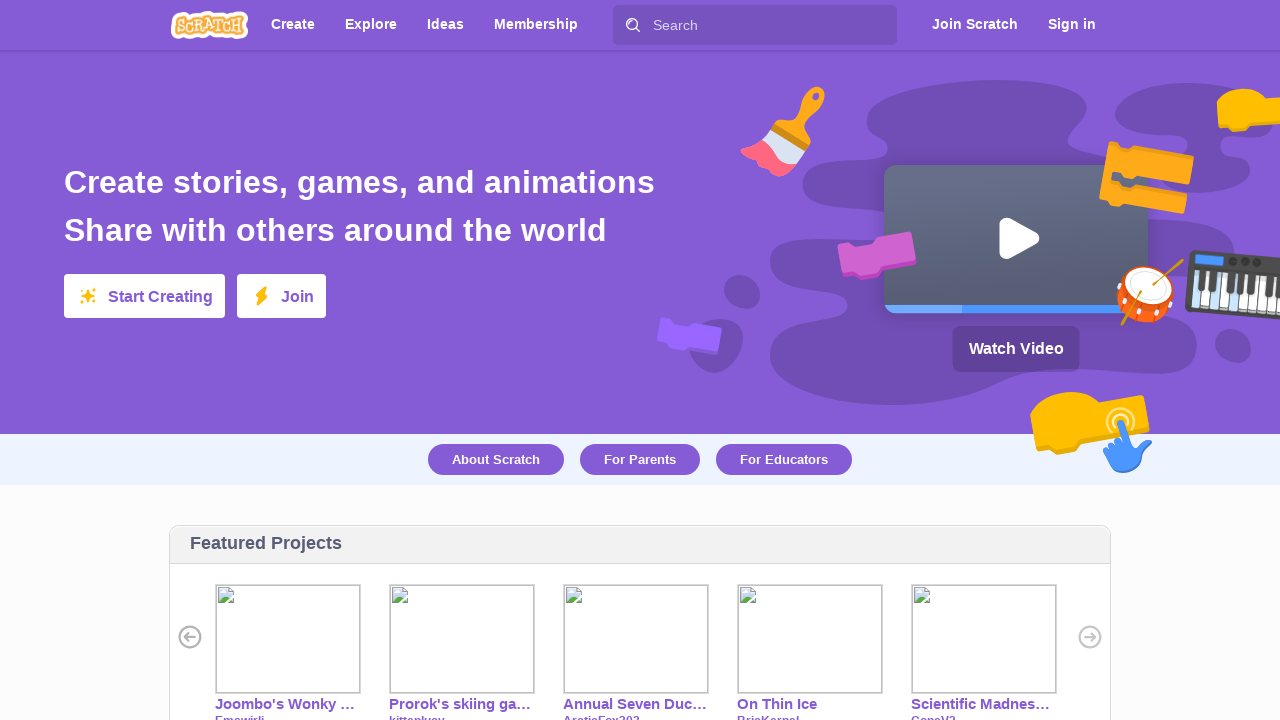

Clicked 'About Scratch' link in footer at (210, 486) on #footer >> text=About Scratch
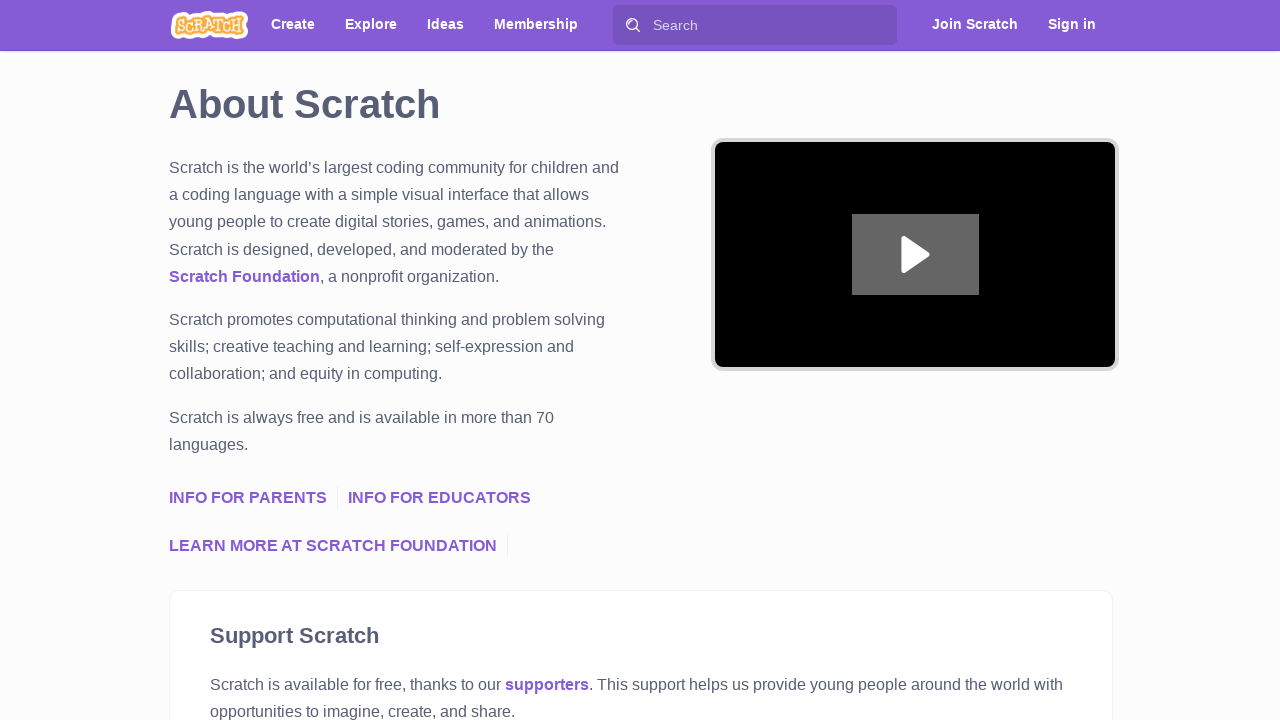

Navigation to About Scratch page completed (URL ends with /about)
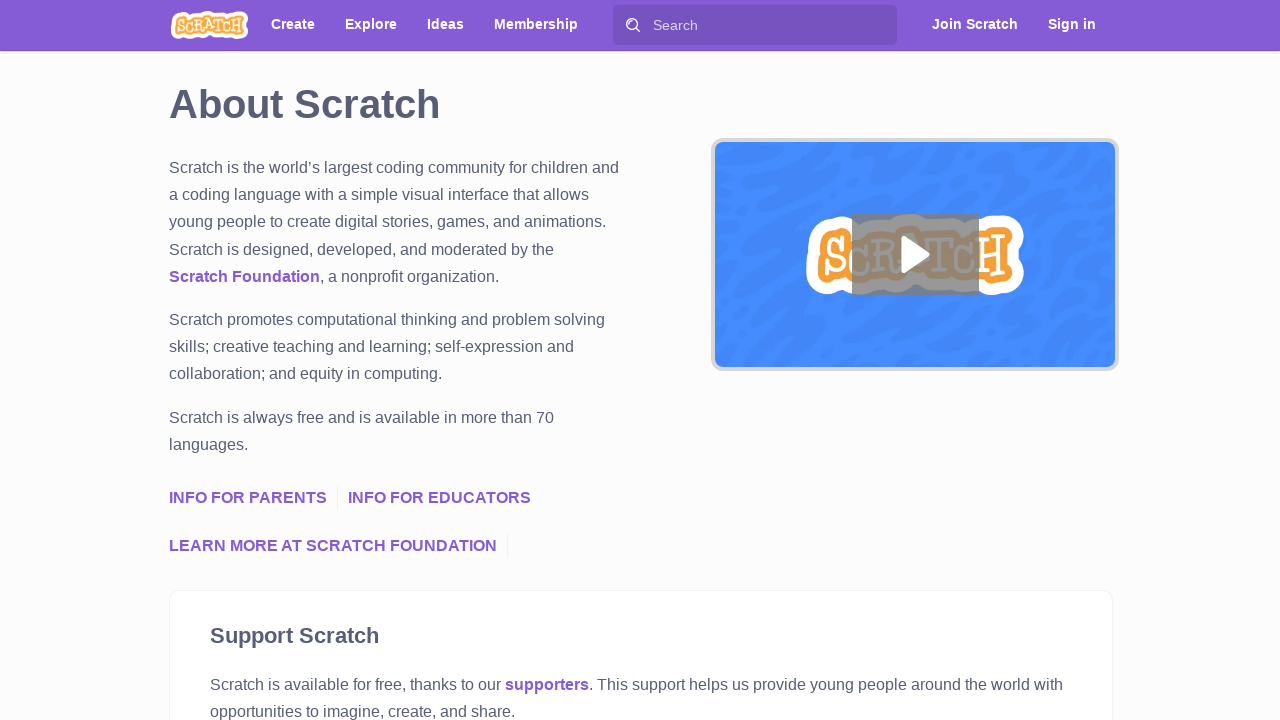

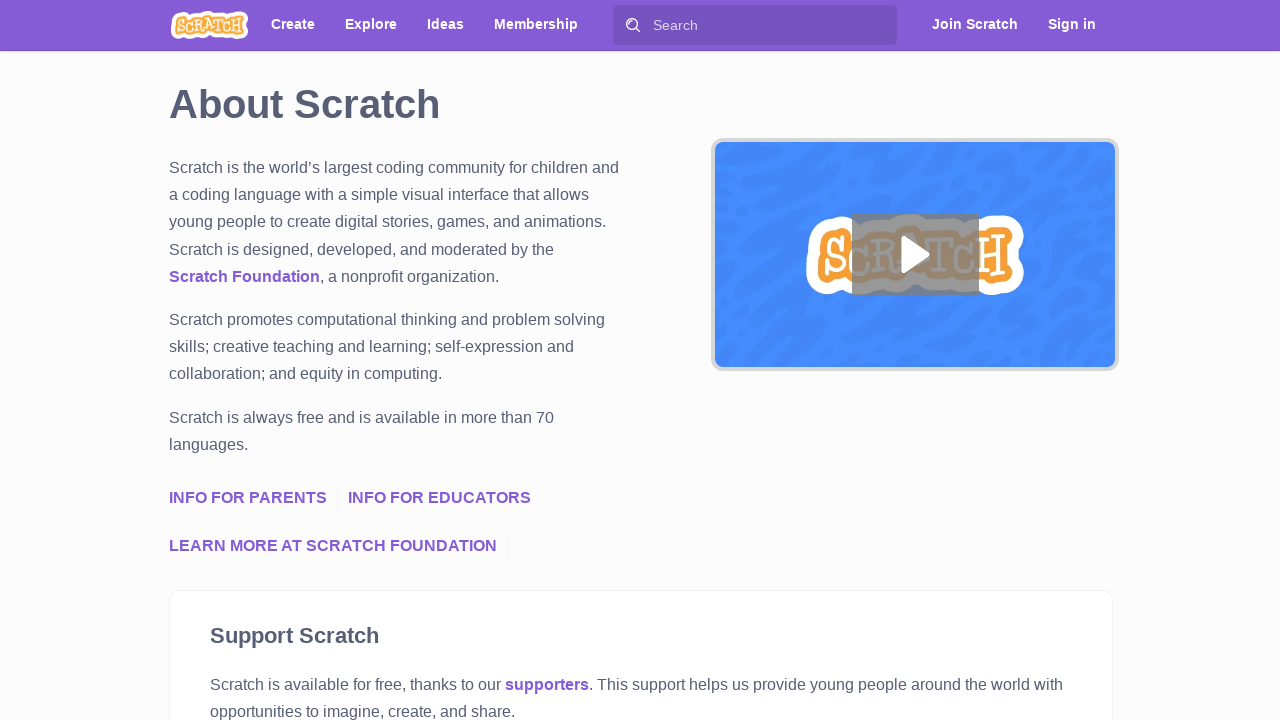